Tests JavaScript alert handling by clicking a button that triggers a JS alert and then accepting/dismissing the alert dialog

Starting URL: https://the-internet.herokuapp.com/javascript_alerts

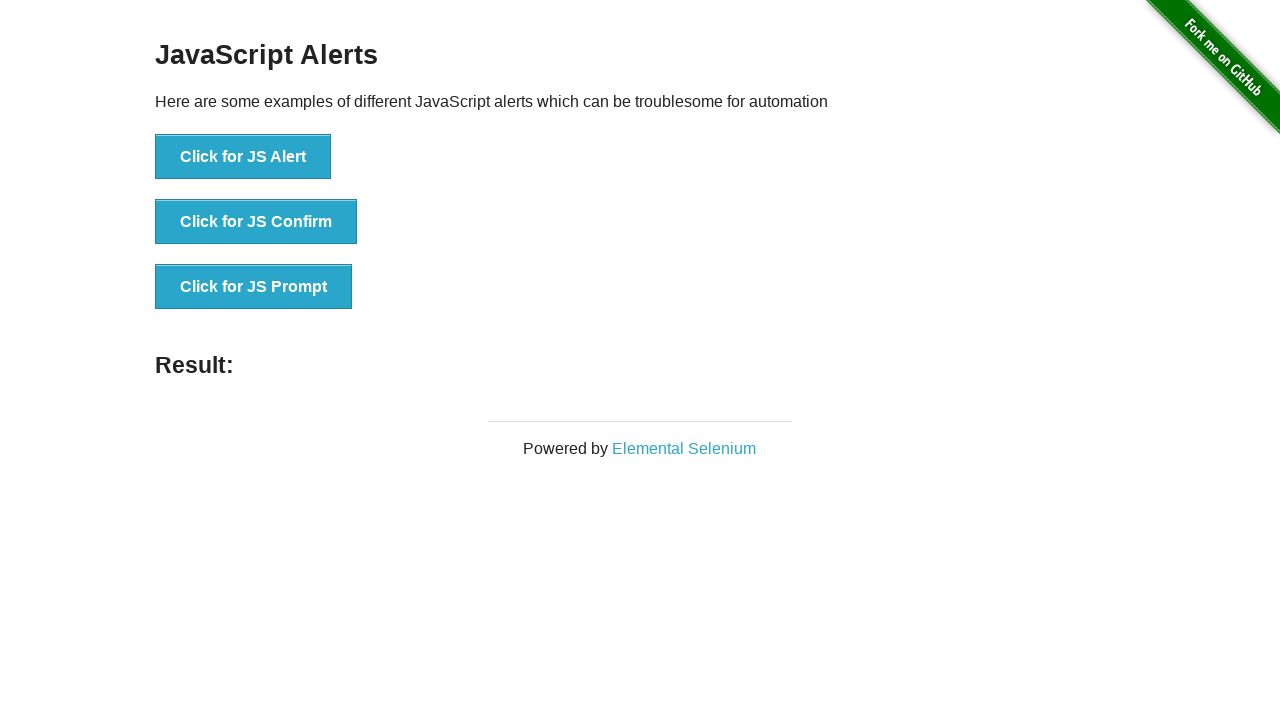

Clicked the 'Click for JS Alert' button at (243, 157) on xpath=//*[text()='Click for JS Alert']
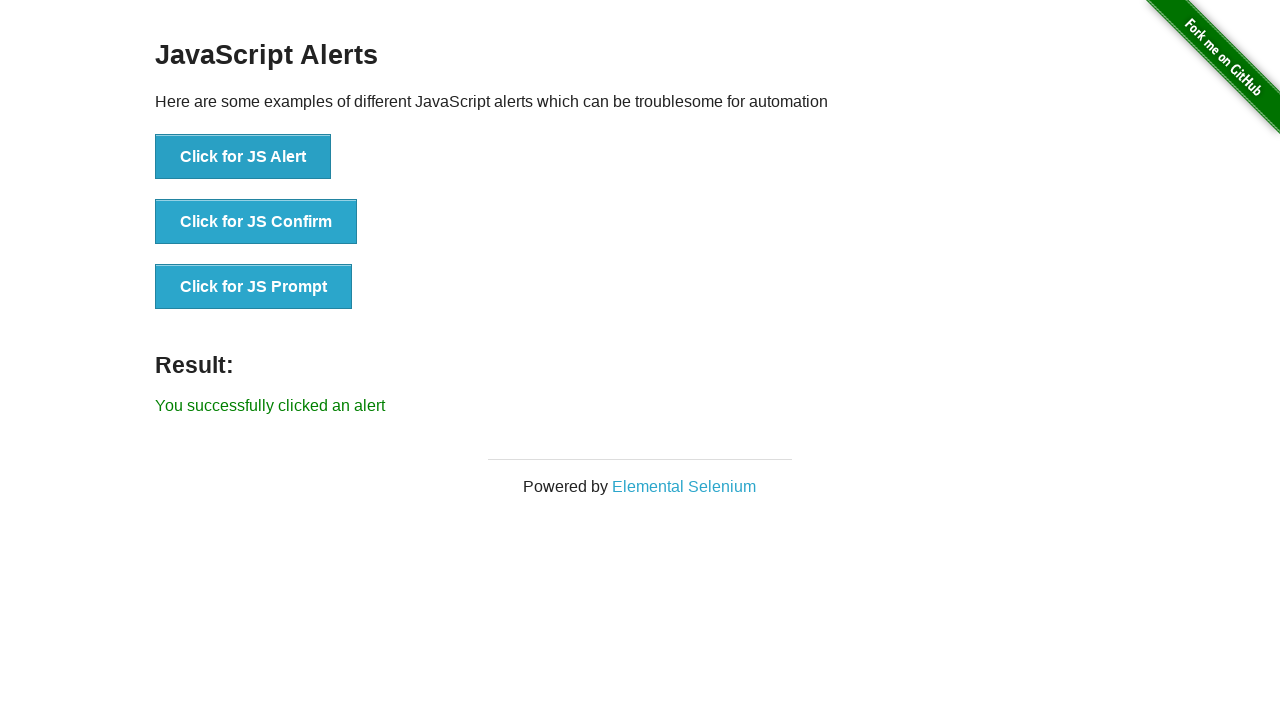

Set up dialog handler to accept alerts
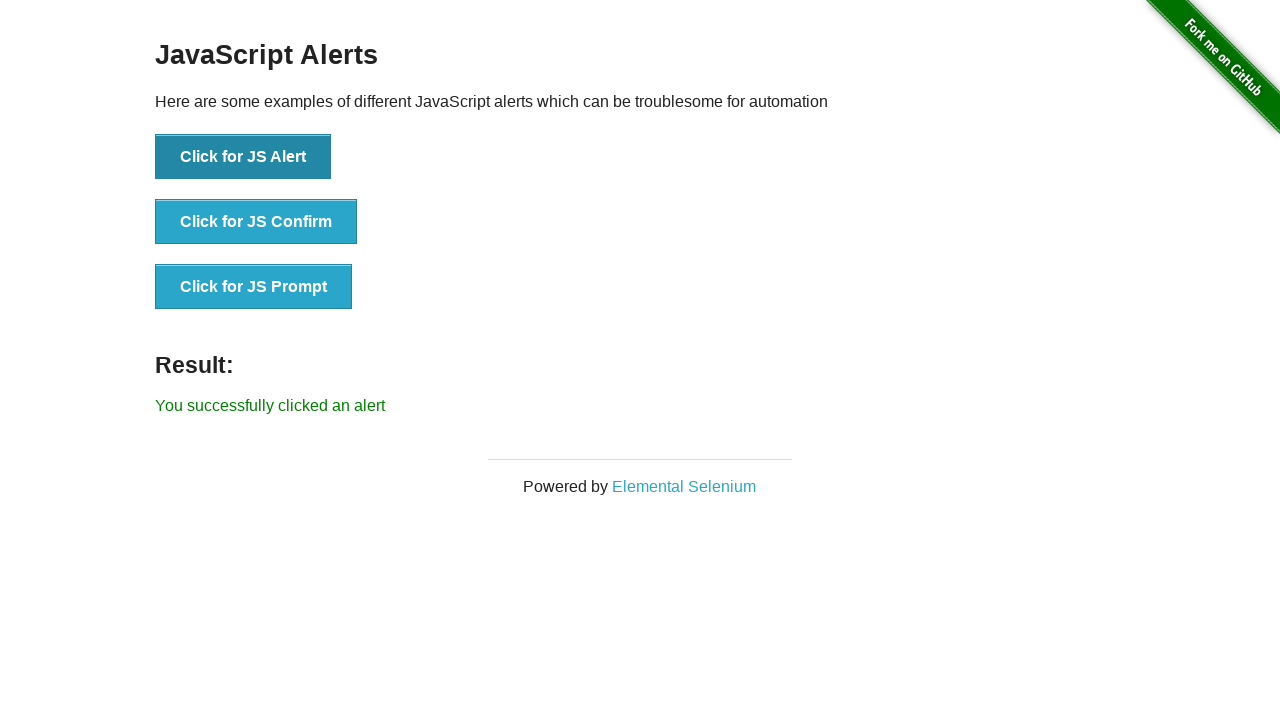

Set up one-time dialog handler to accept next alert
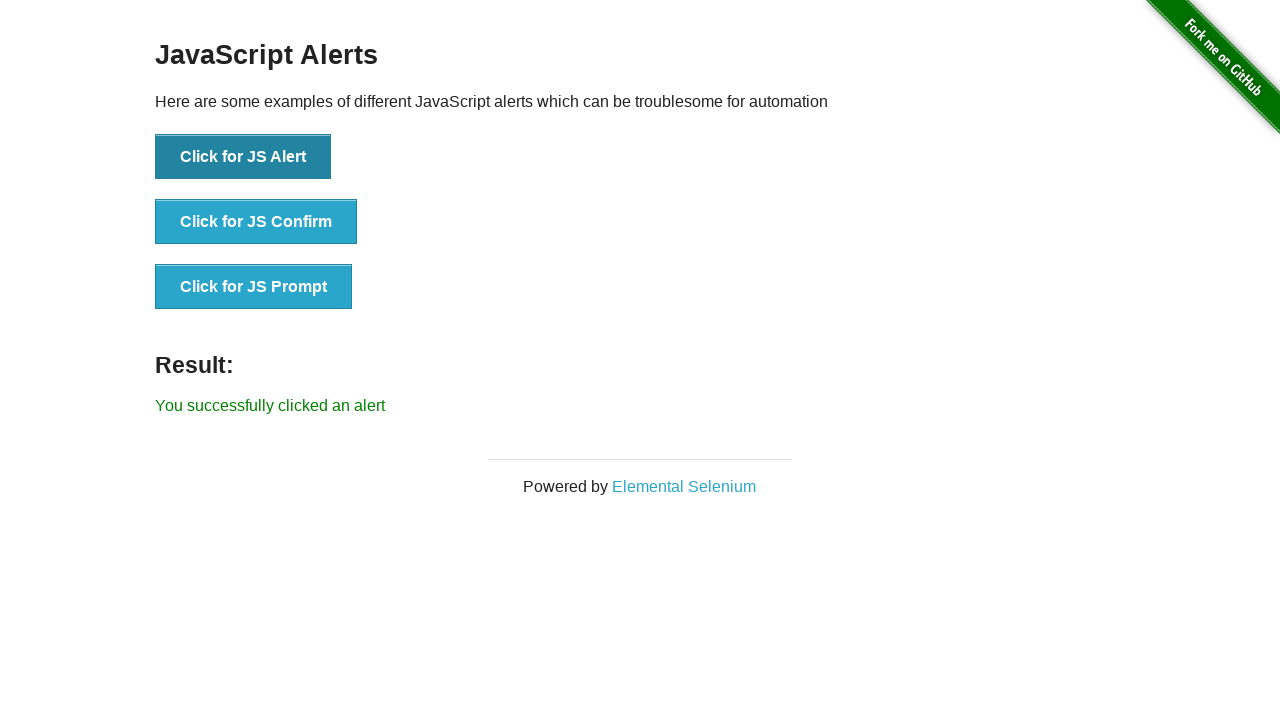

Clicked the 'Click for JS Alert' button and alert was accepted at (243, 157) on xpath=//button[text()='Click for JS Alert']
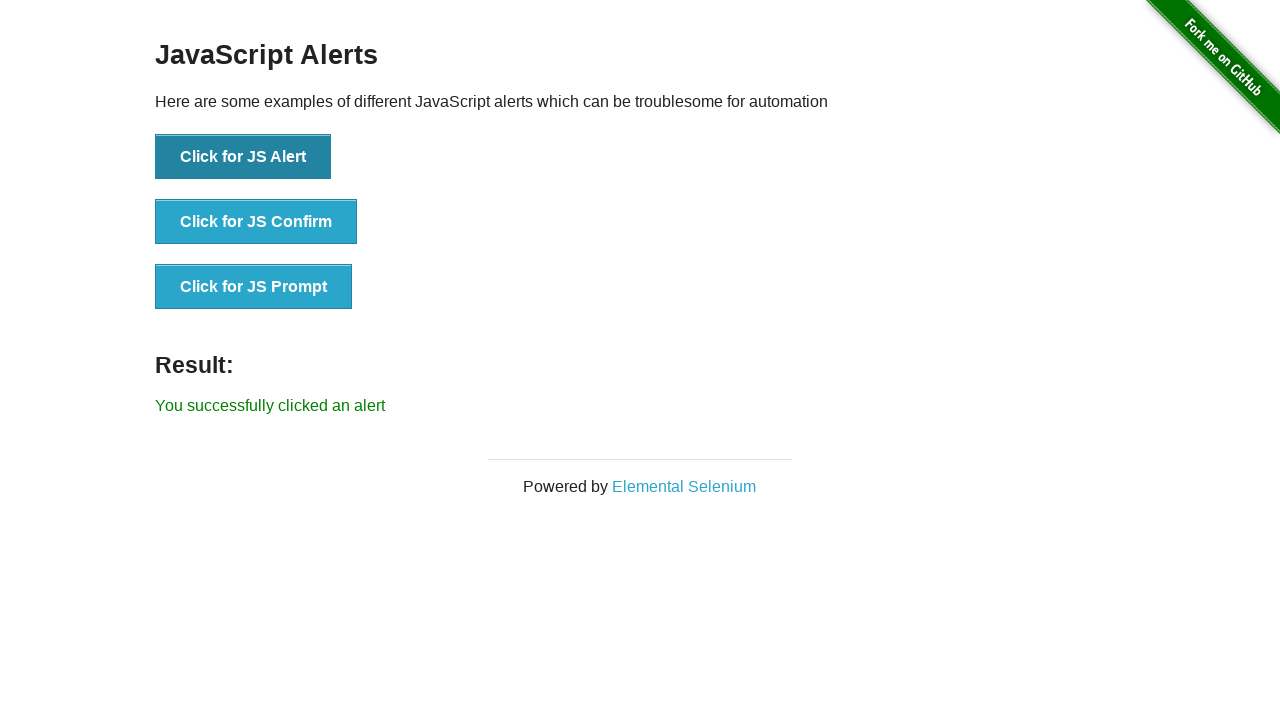

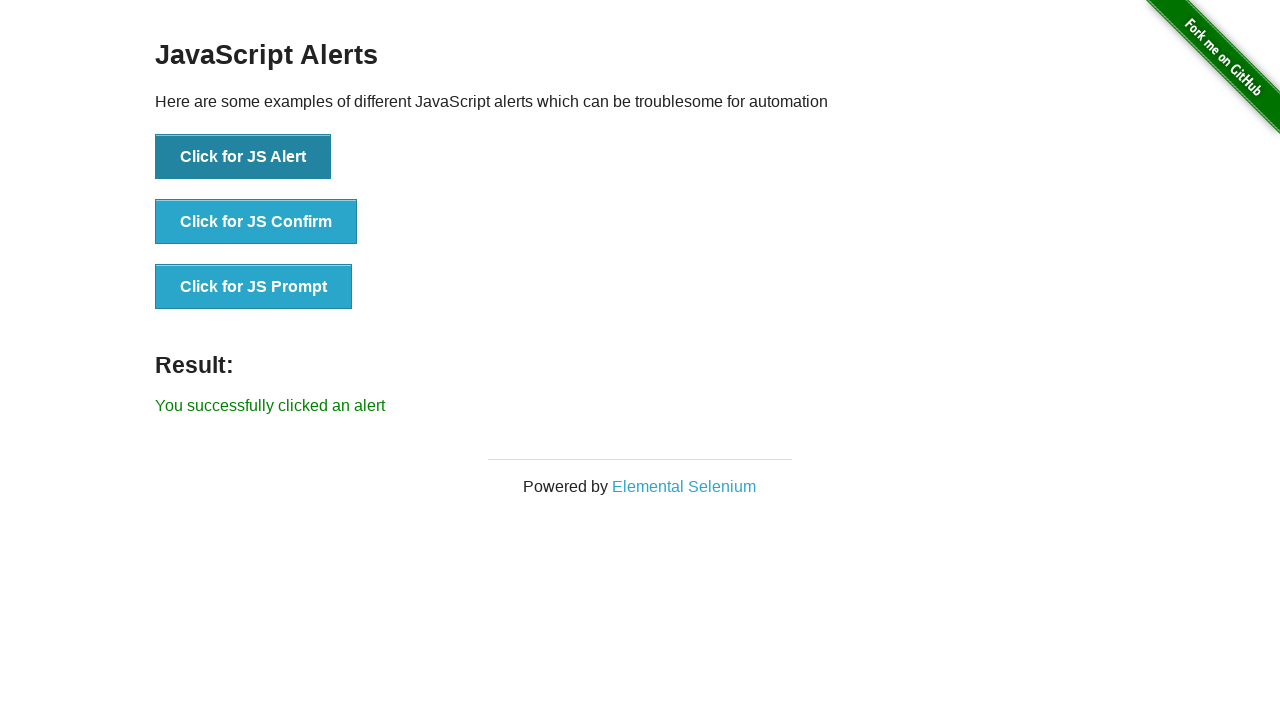